Solves a math captcha by extracting a value from an element attribute, calculating a formula, and submitting the answer along with checkbox selections

Starting URL: http://suninjuly.github.io/get_attribute.html

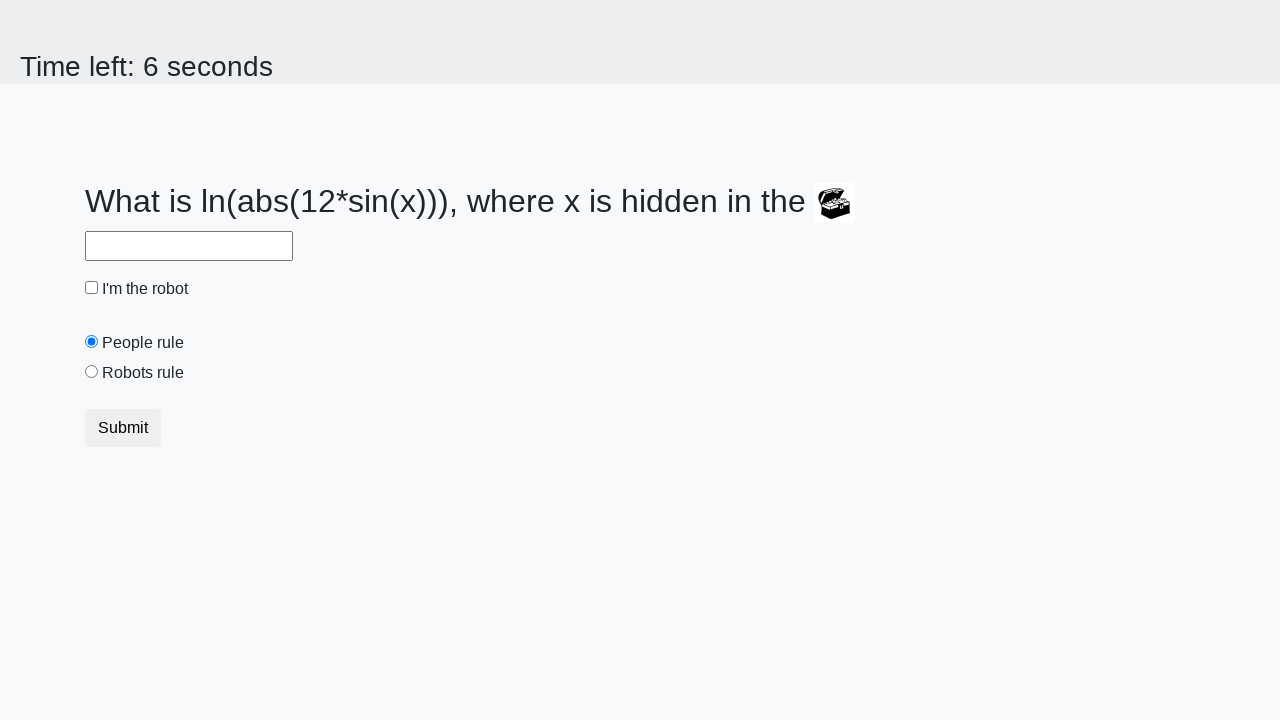

Located treasure element
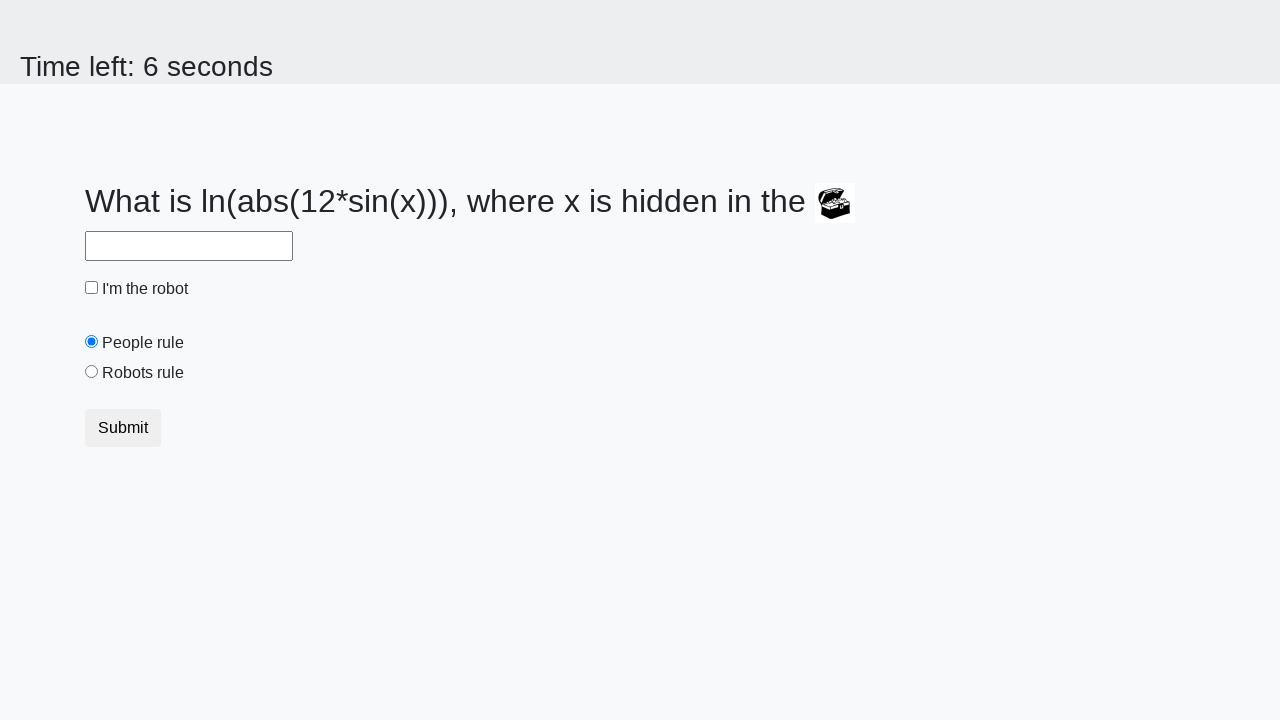

Extracted valuex attribute from treasure element: 142
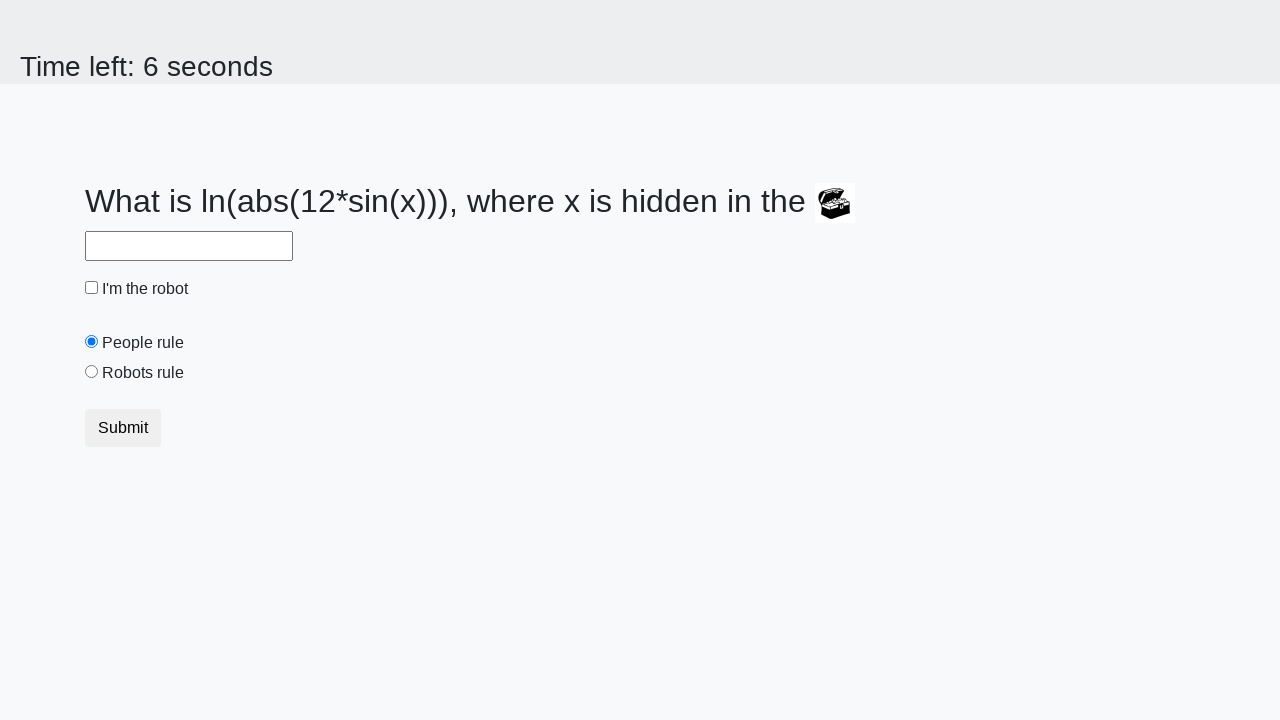

Calculated formula result: 1.9535296306535614
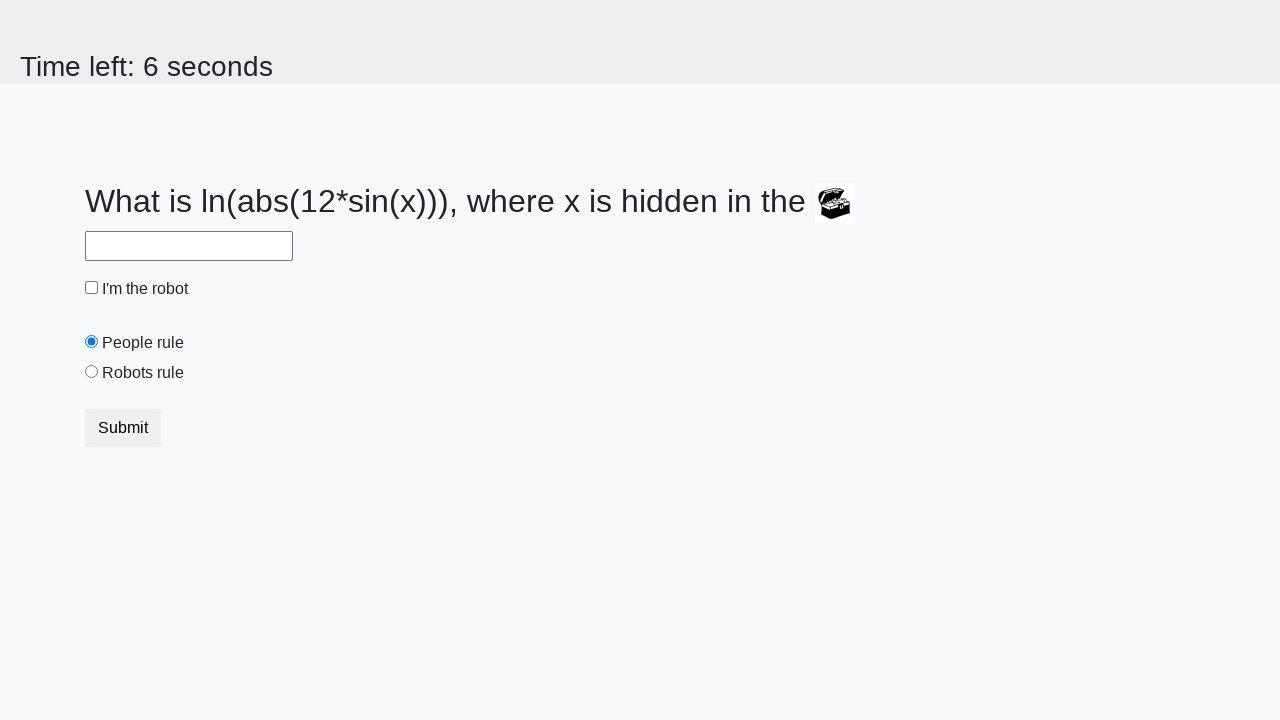

Filled answer field with calculated value: 1.9535296306535614 on #answer
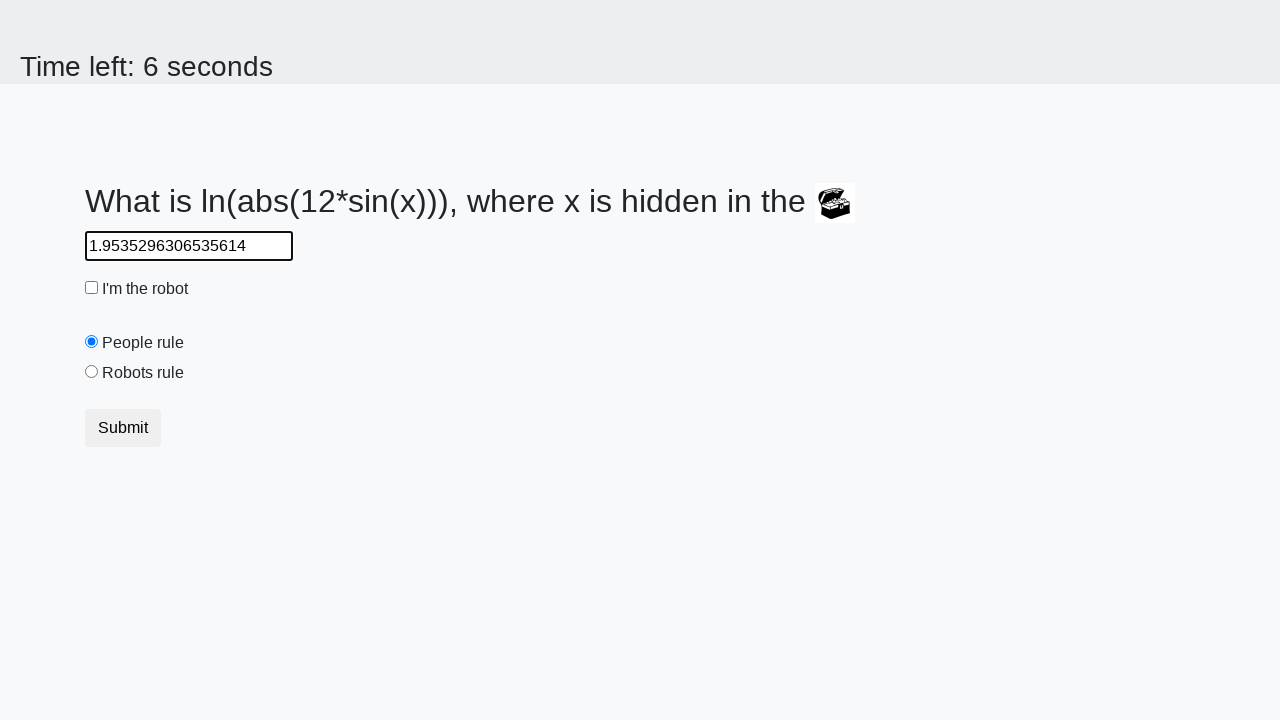

Clicked robot checkbox at (92, 288) on #robotCheckbox
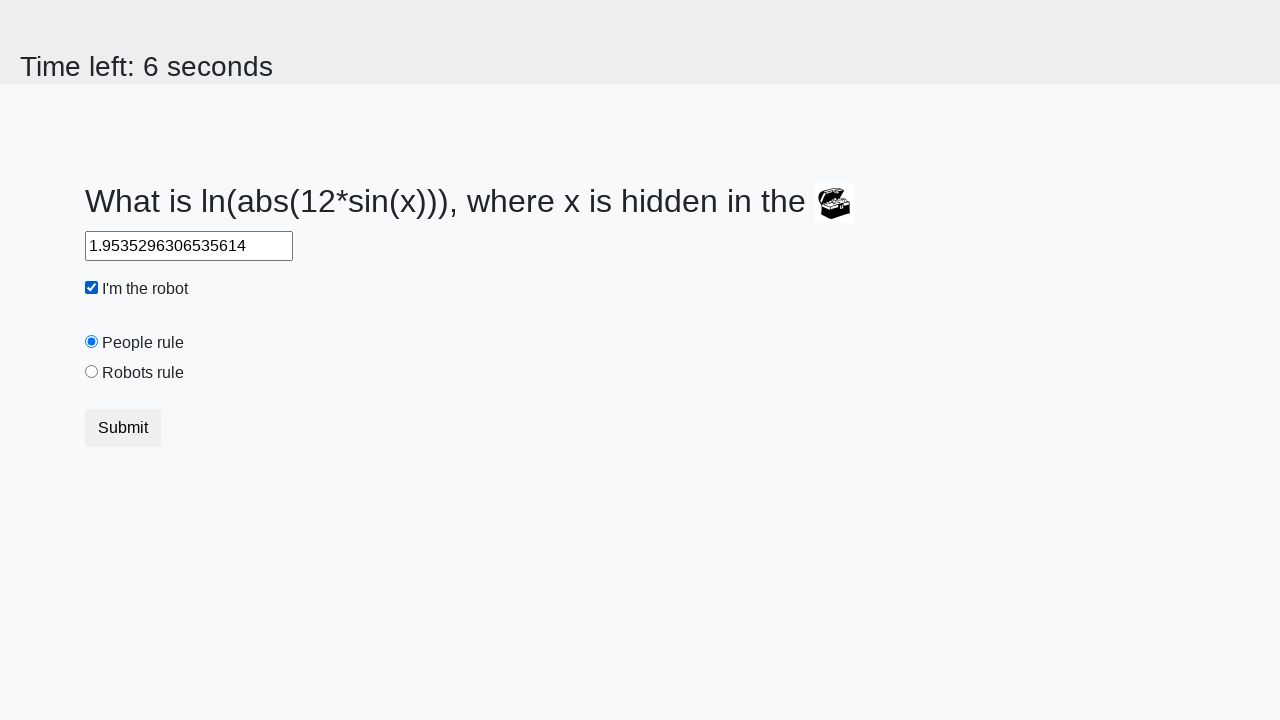

Clicked robots rule radio button at (92, 372) on #robotsRule
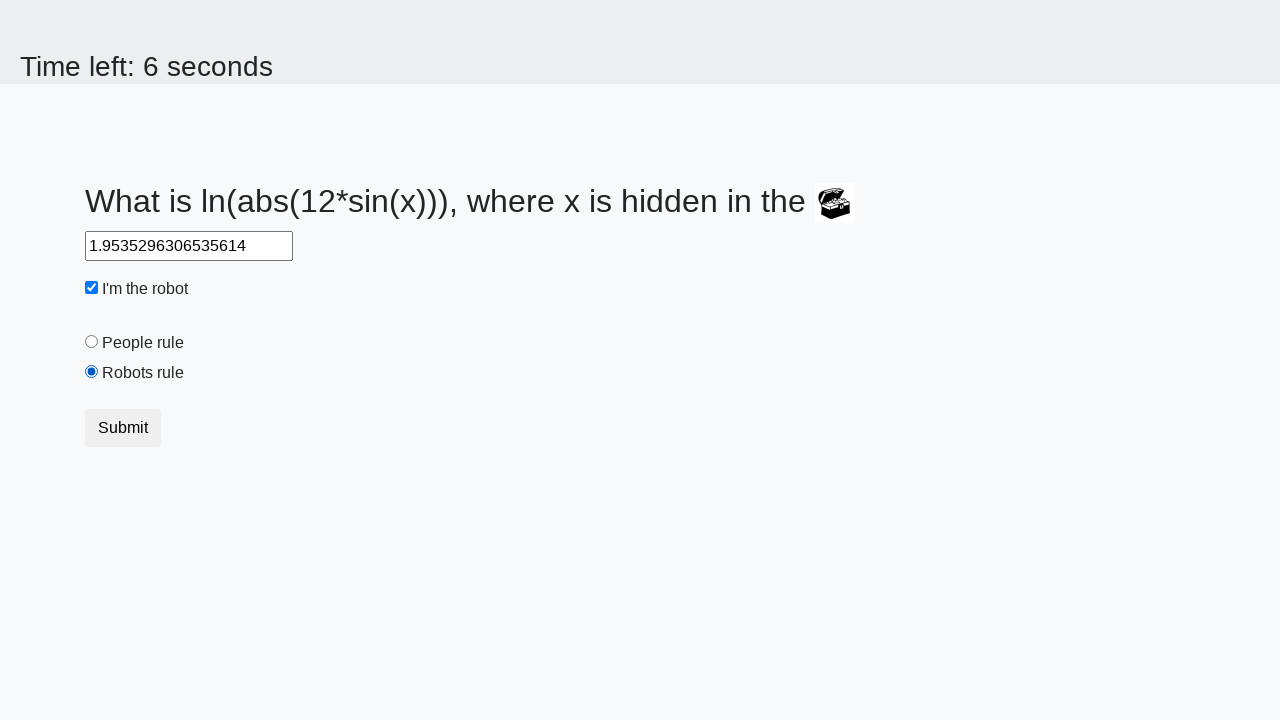

Submitted the form at (123, 428) on button[type='submit']
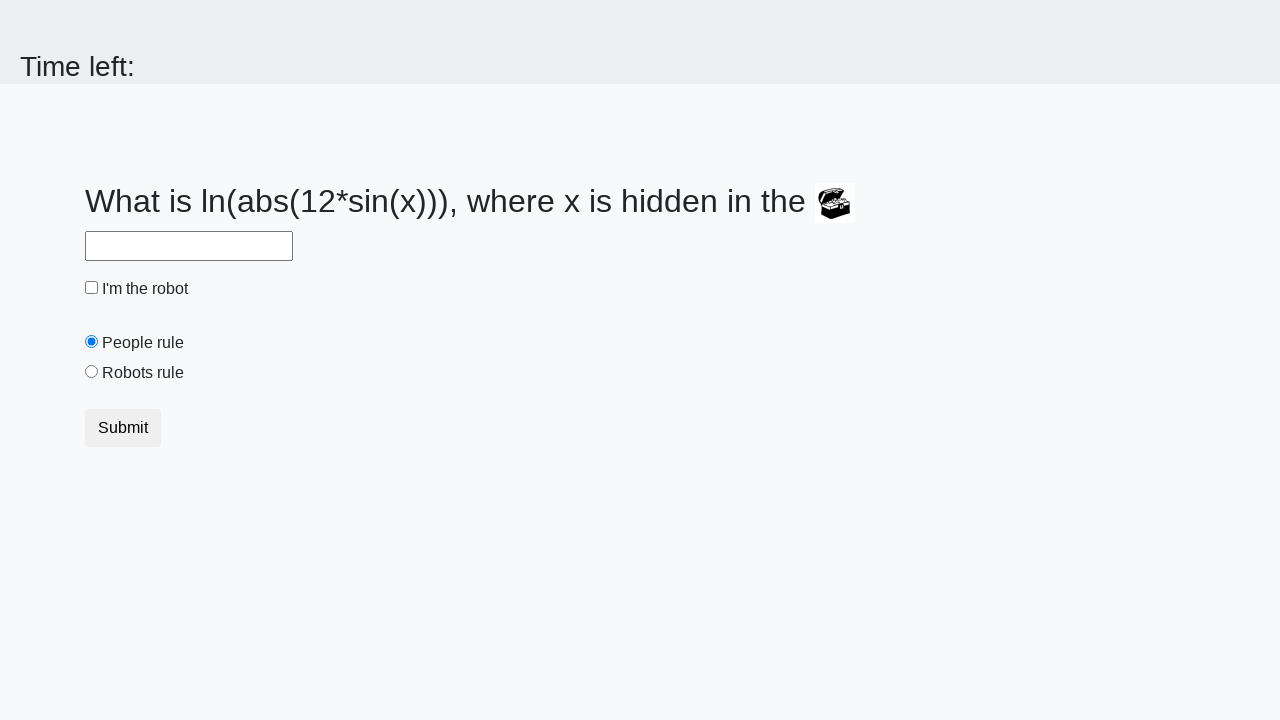

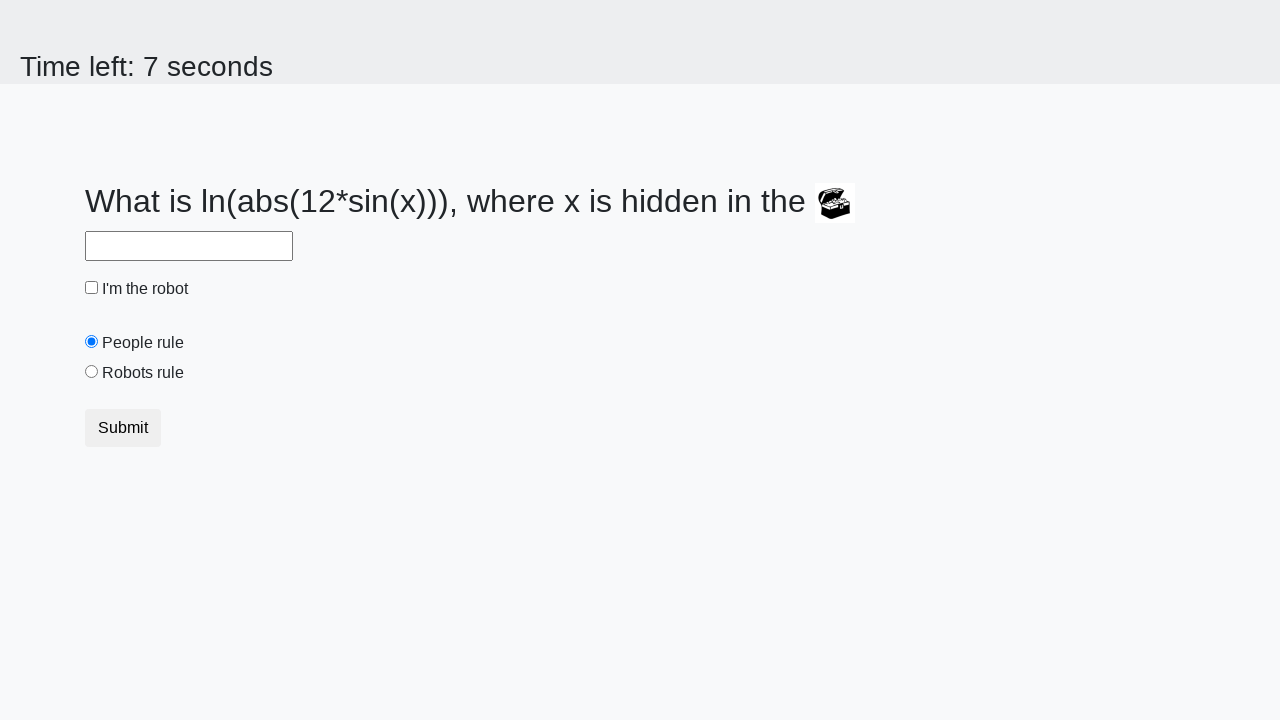